Tests dynamic loading behavior by clicking a start button and waiting for a hidden element to become visible and display text

Starting URL: https://the-internet.herokuapp.com/dynamic_loading/1

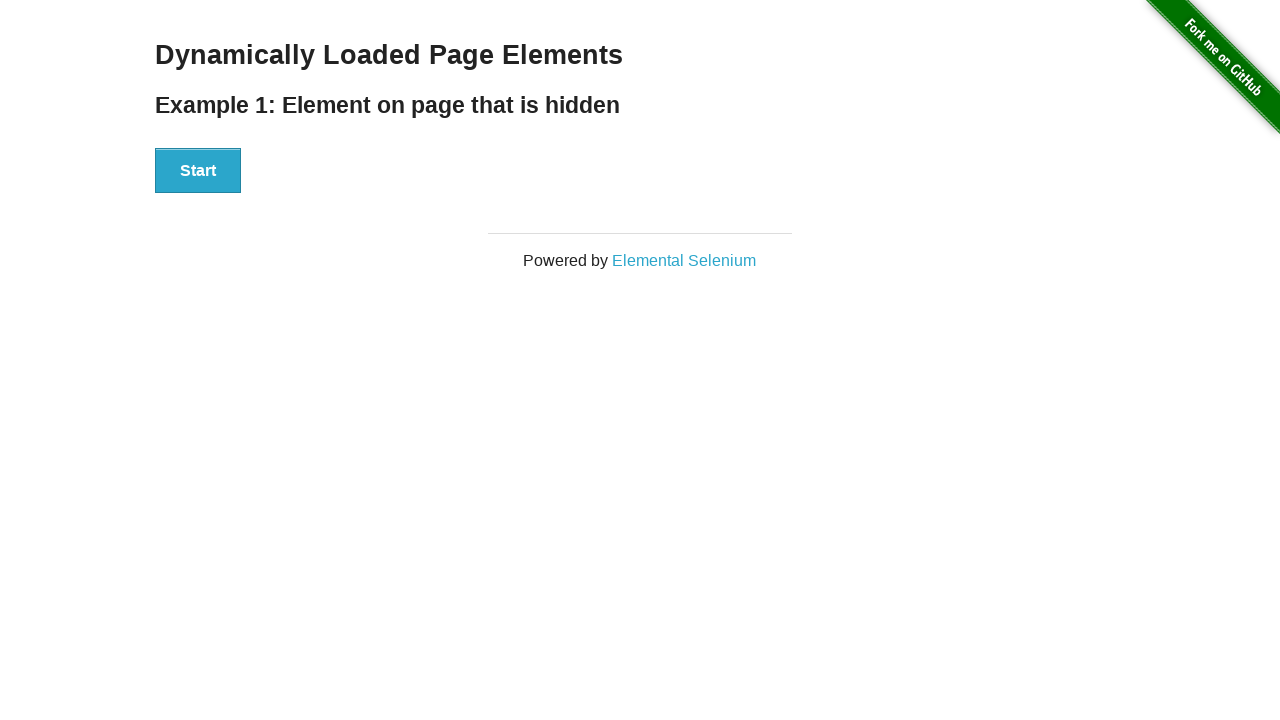

Clicked start button to trigger dynamic loading at (198, 171) on #start > button
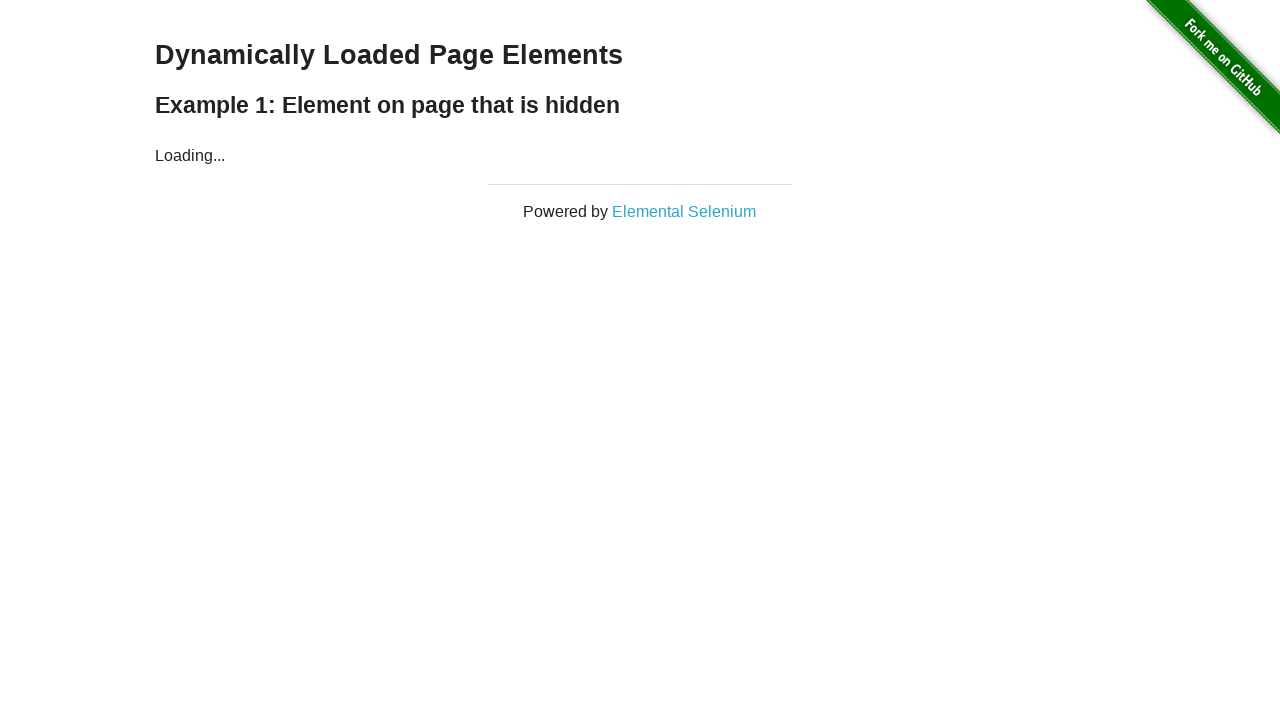

Waited for finish element to become visible
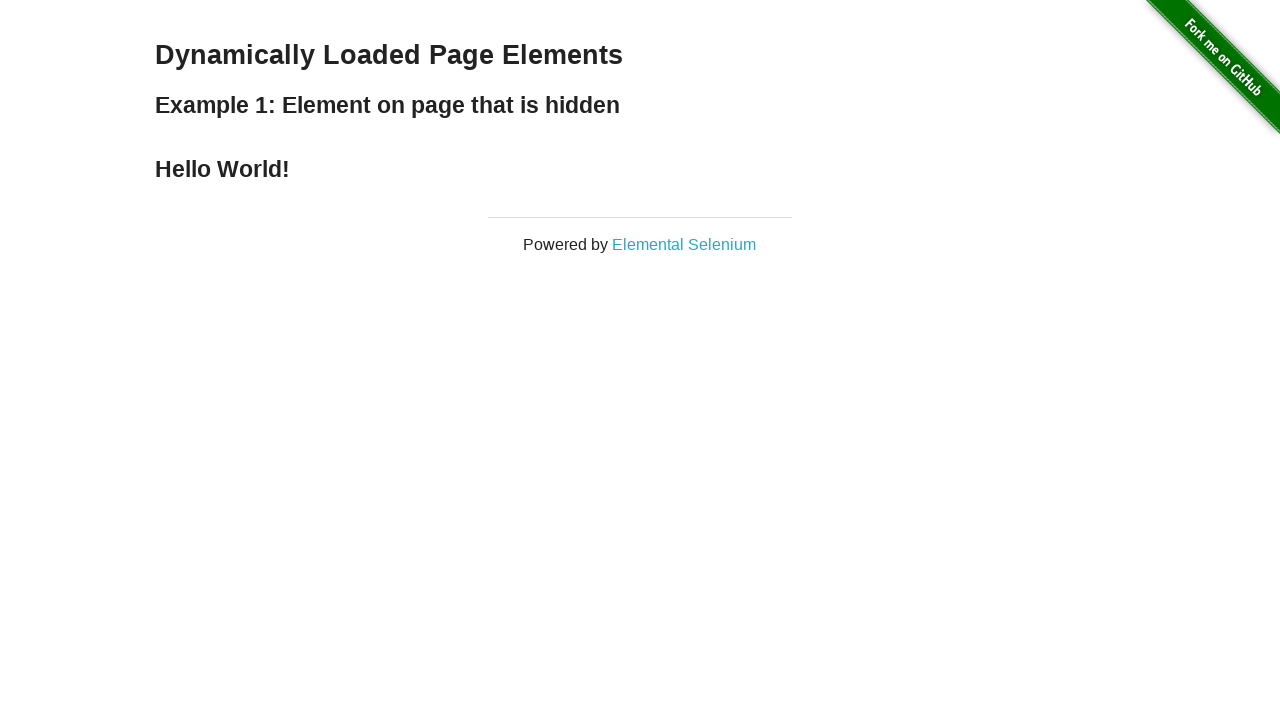

Retrieved text from finish element: '
    Hello World!
  '
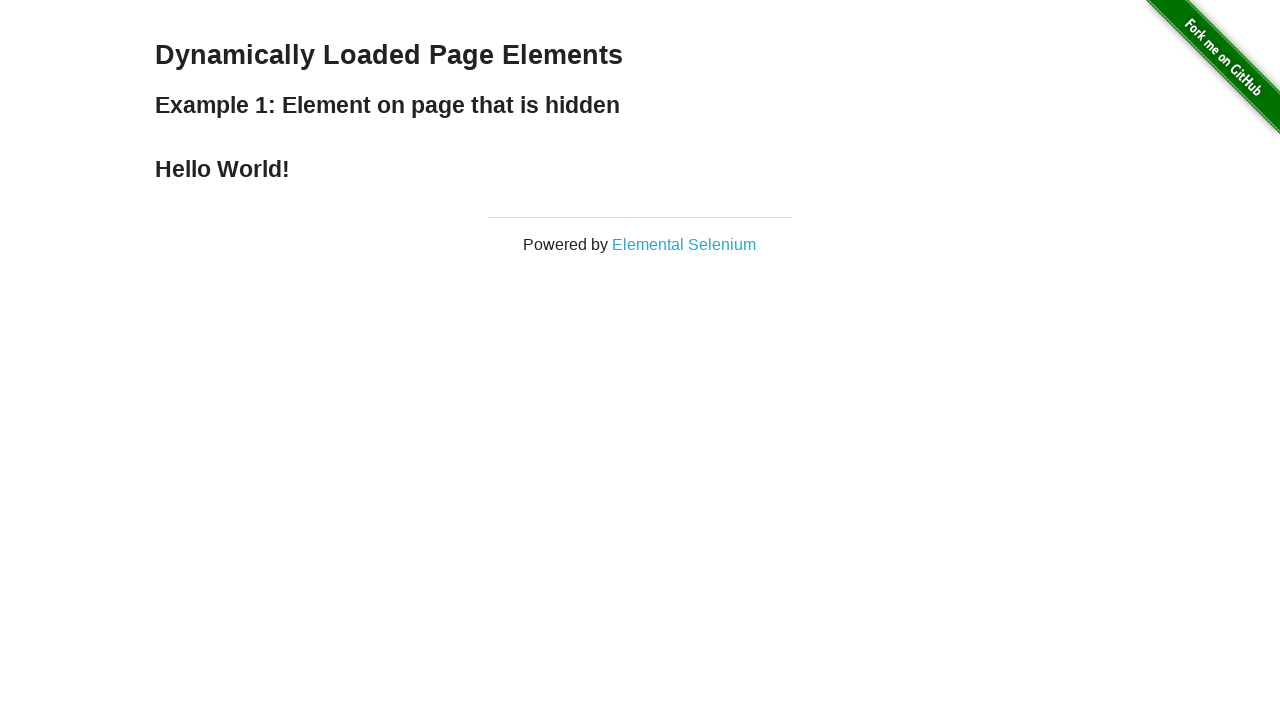

Printed finish element text to console
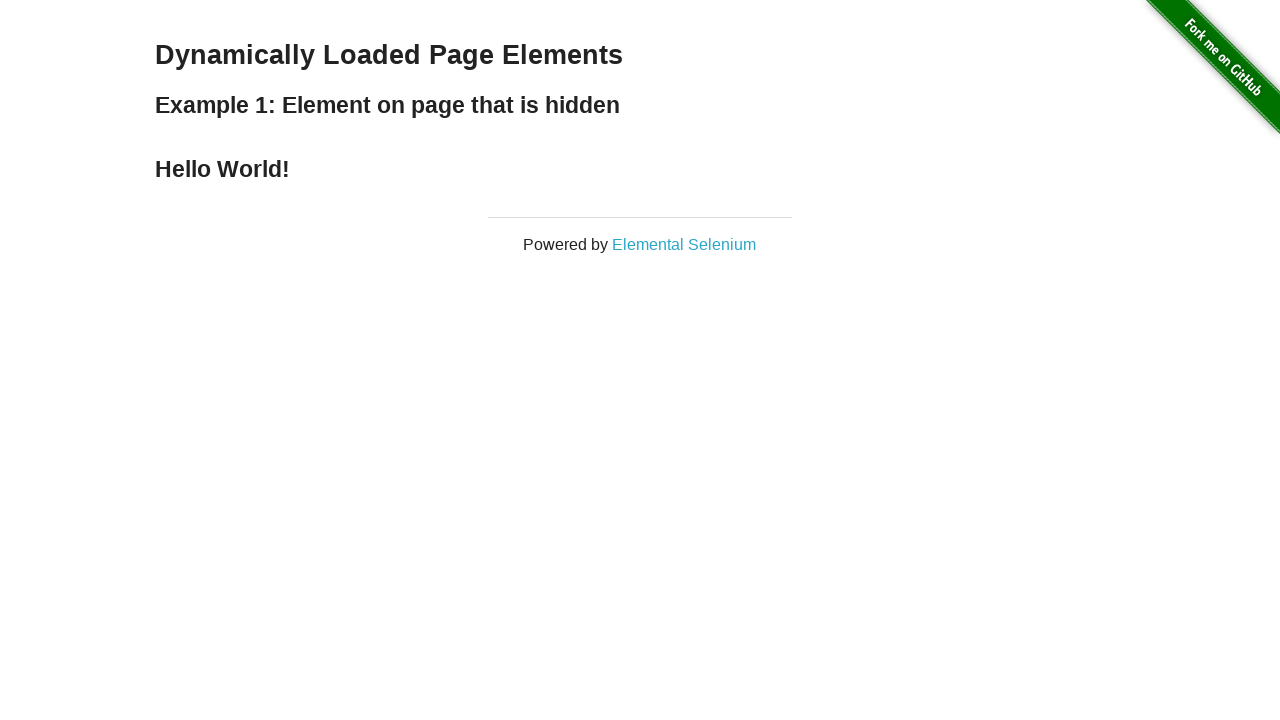

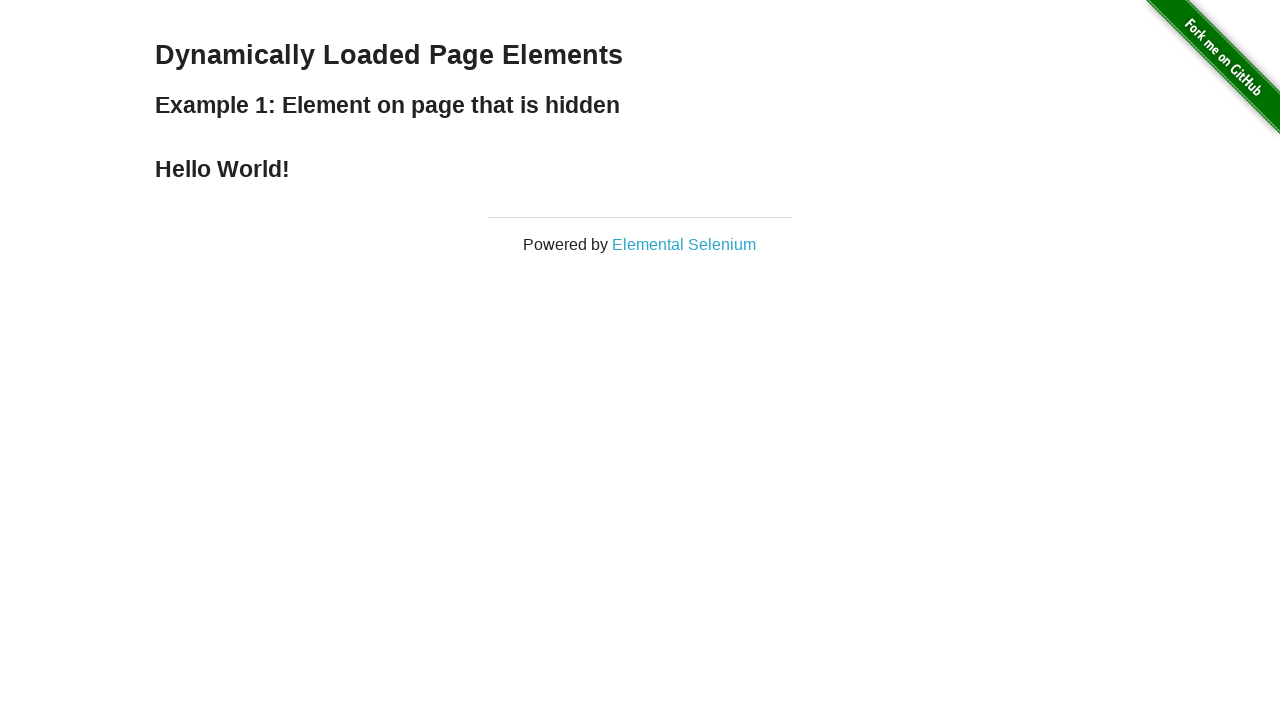